Tests handling a simple JavaScript alert with an OK button by clicking a button to trigger the alert and then accepting it

Starting URL: https://demo.automationtesting.in/Alerts.html

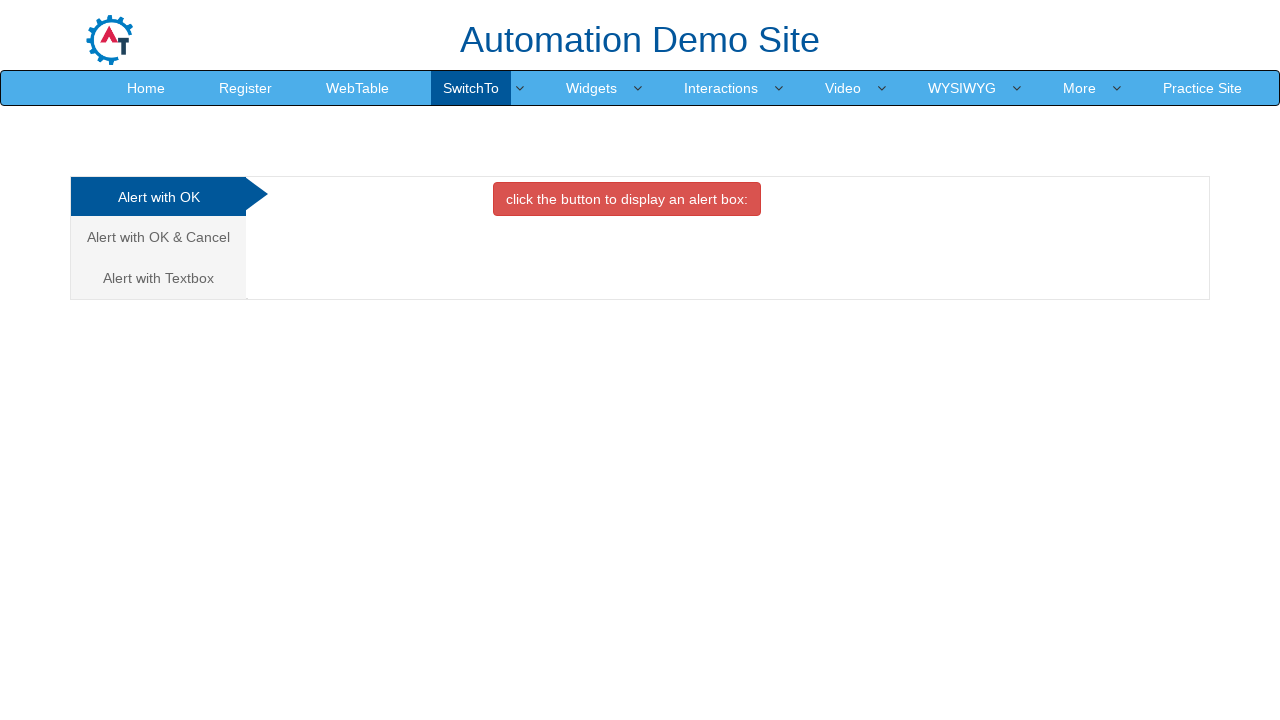

Clicked button to trigger normal alert at (627, 199) on xpath=//button[contains(text(),'click the button to display an')]
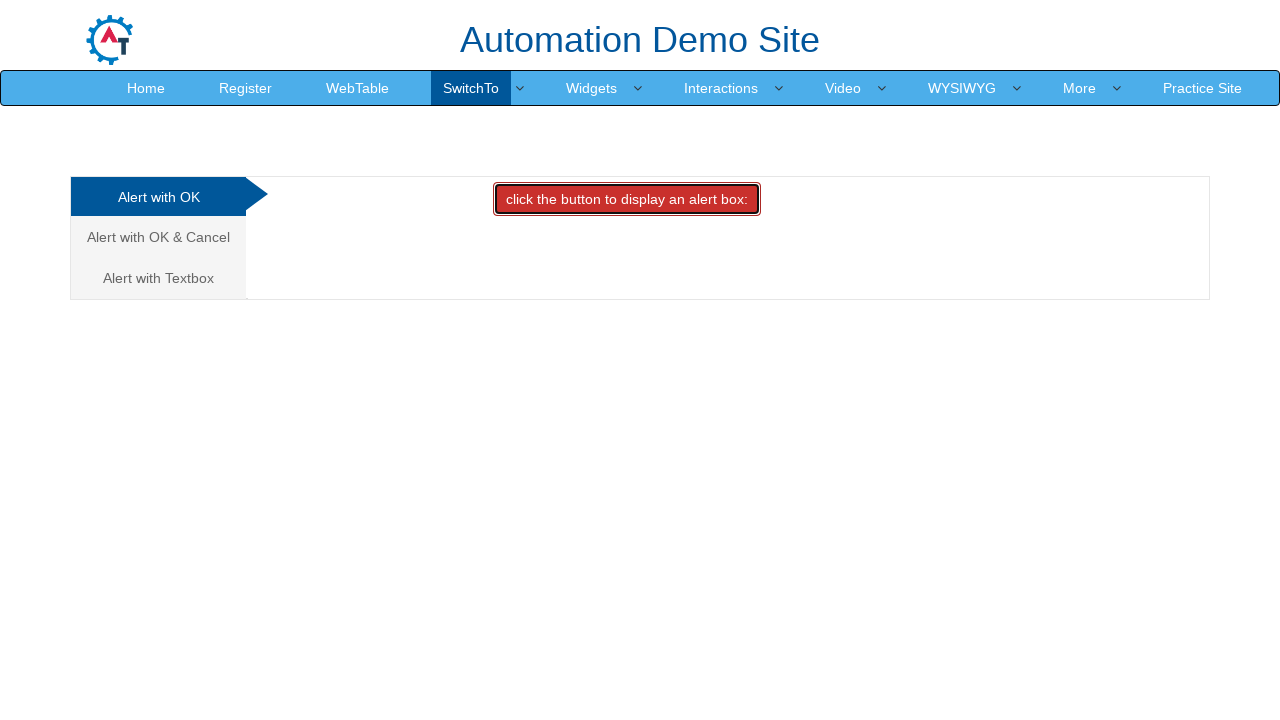

Registered dialog handler to accept alert
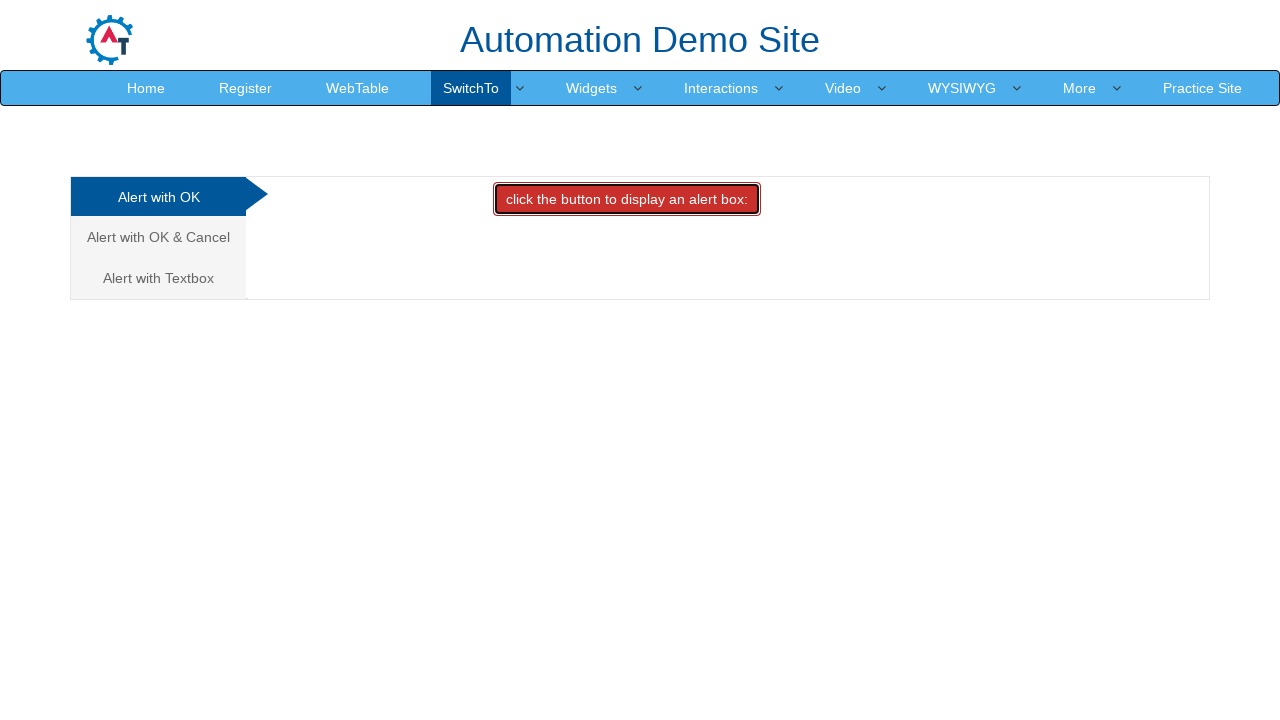

Waited for alert to be processed
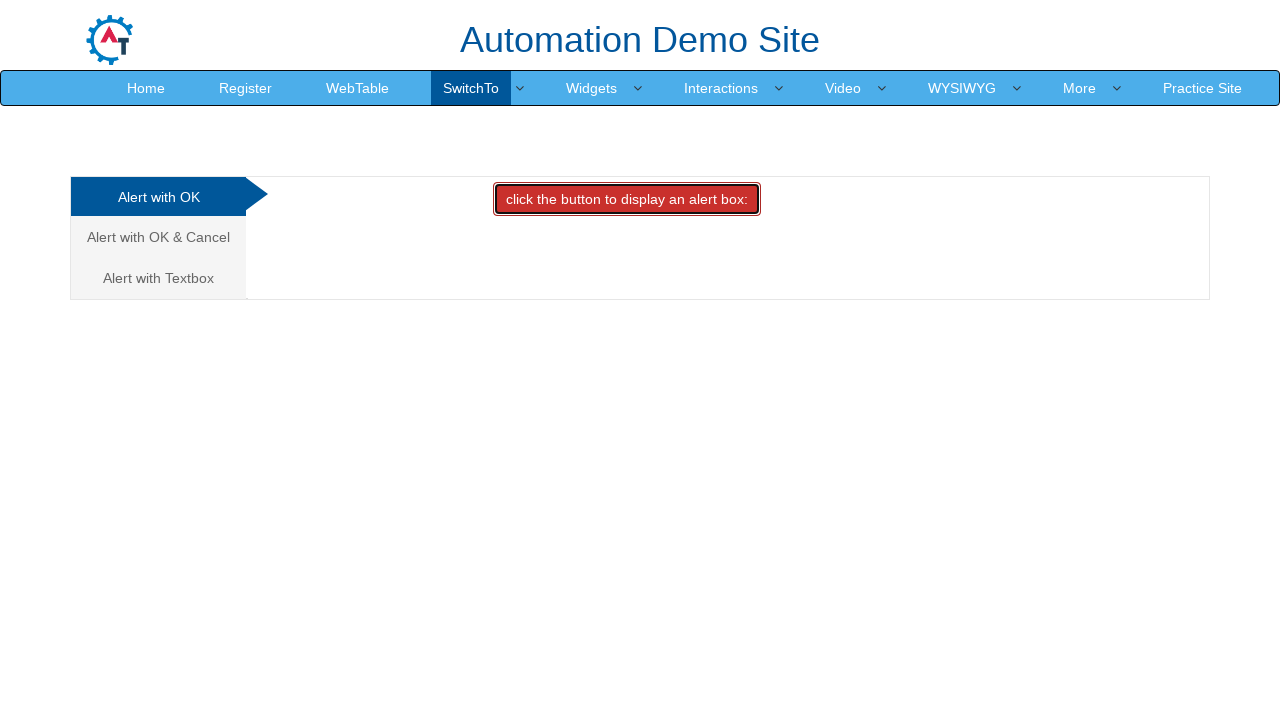

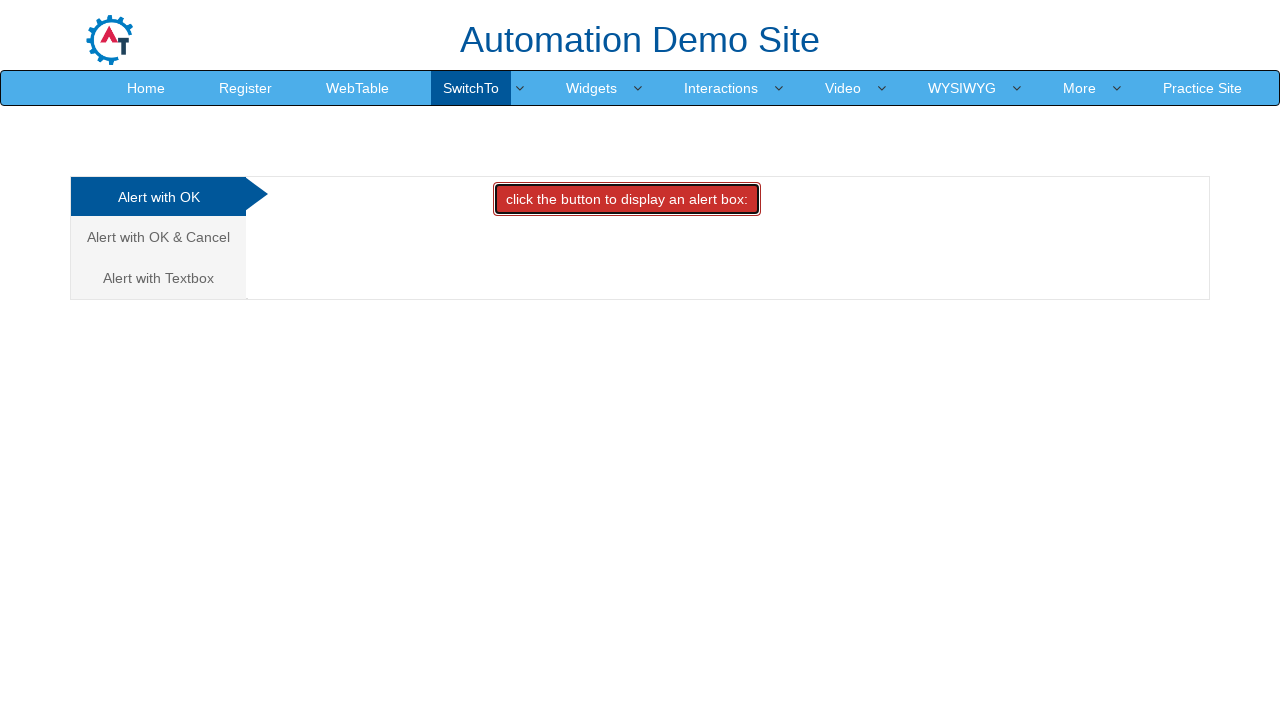